Tests alert handling functionality by triggering different types of alerts (simple alert and confirmation dialog) and interacting with them

Starting URL: https://rahulshettyacademy.com/AutomationPractice/

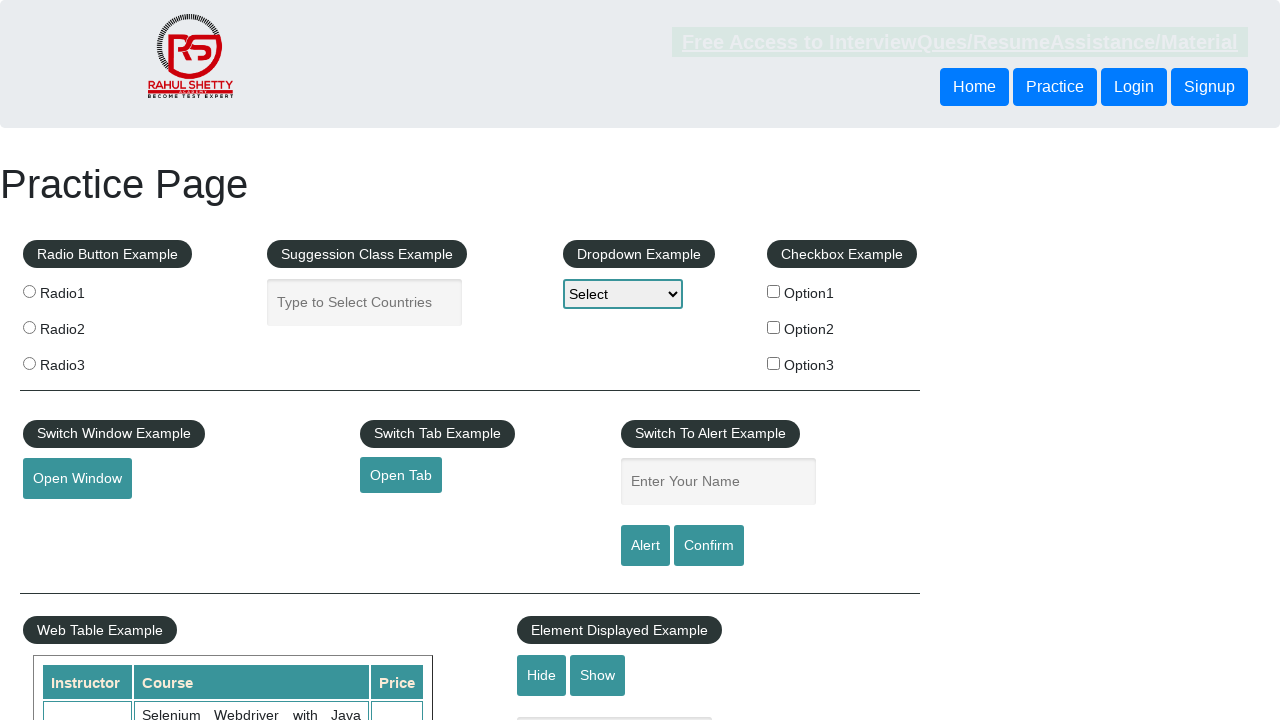

Filled name field with 'Vishal' on #name
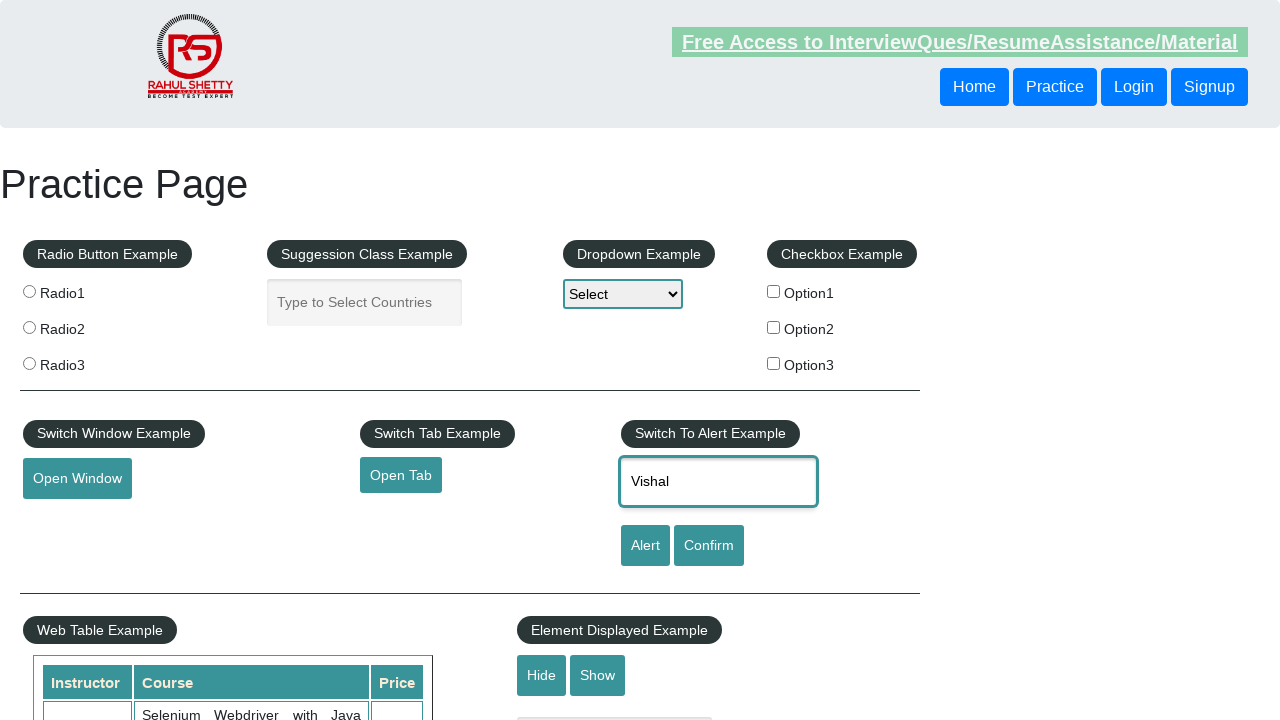

Clicked alert button to trigger simple alert at (645, 546) on #alertbtn
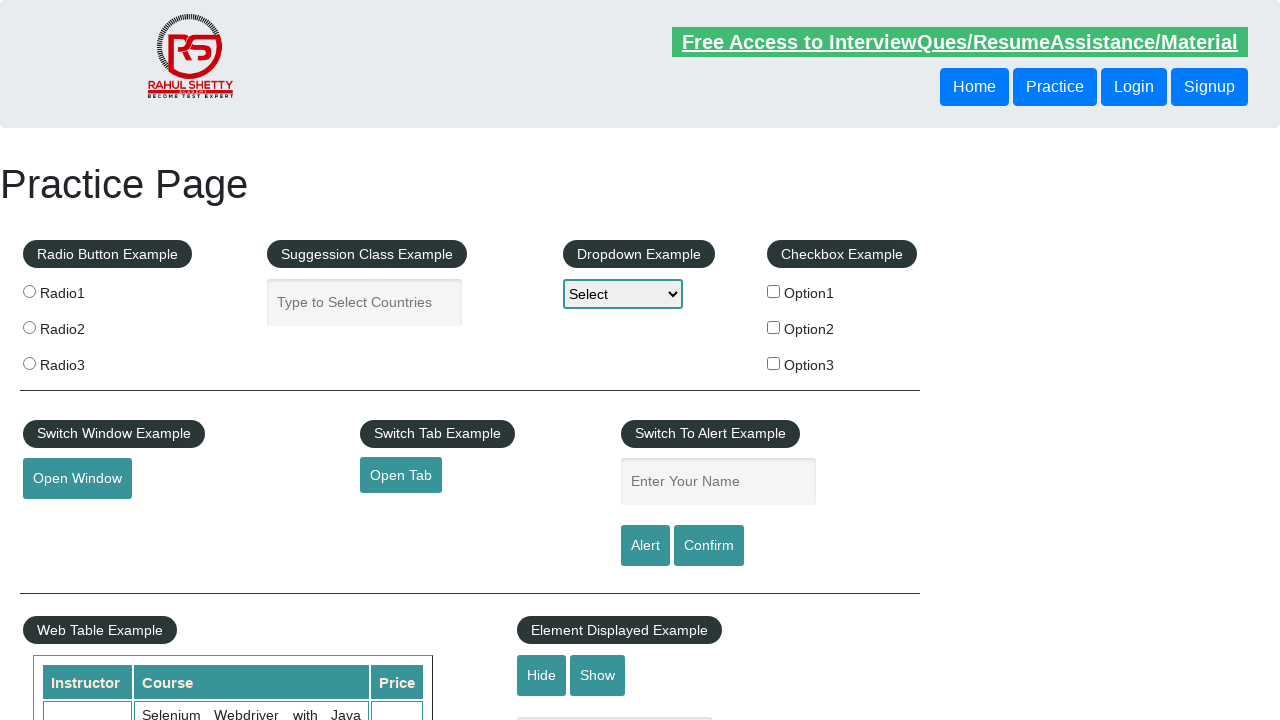

Set up dialog handler to accept alerts
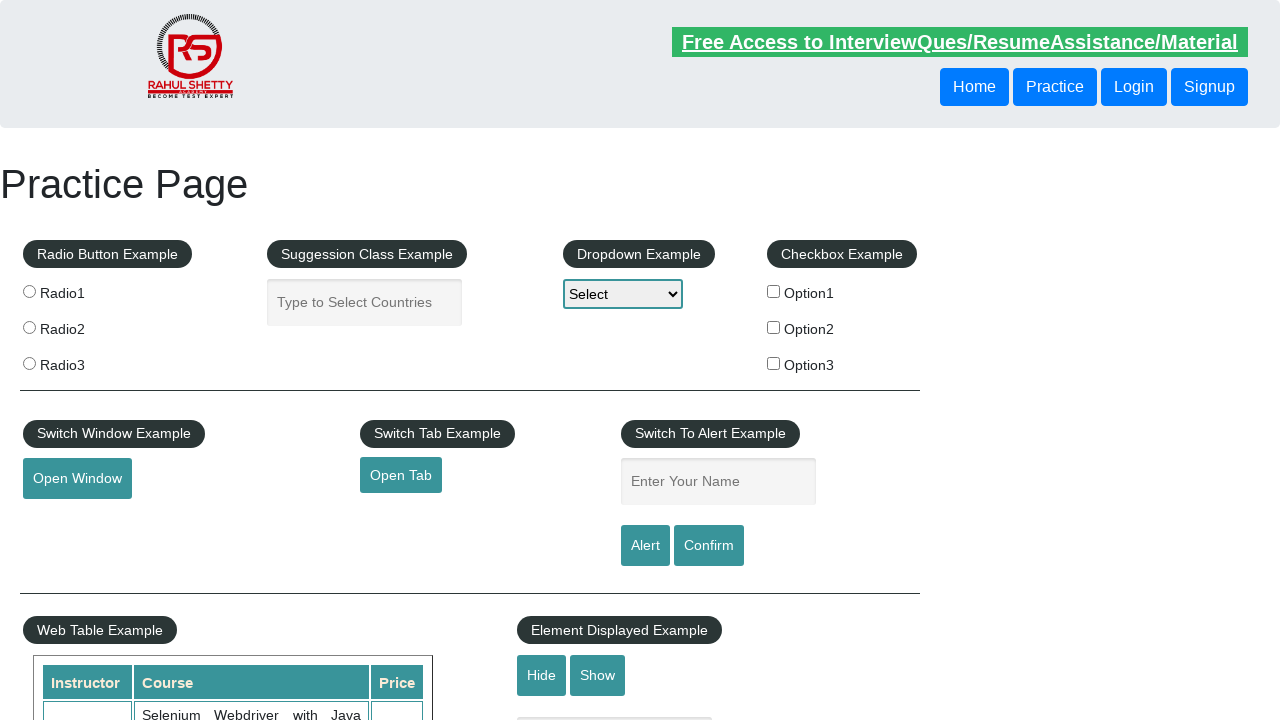

Clicked confirm button to trigger confirmation dialog at (709, 546) on #confirmbtn
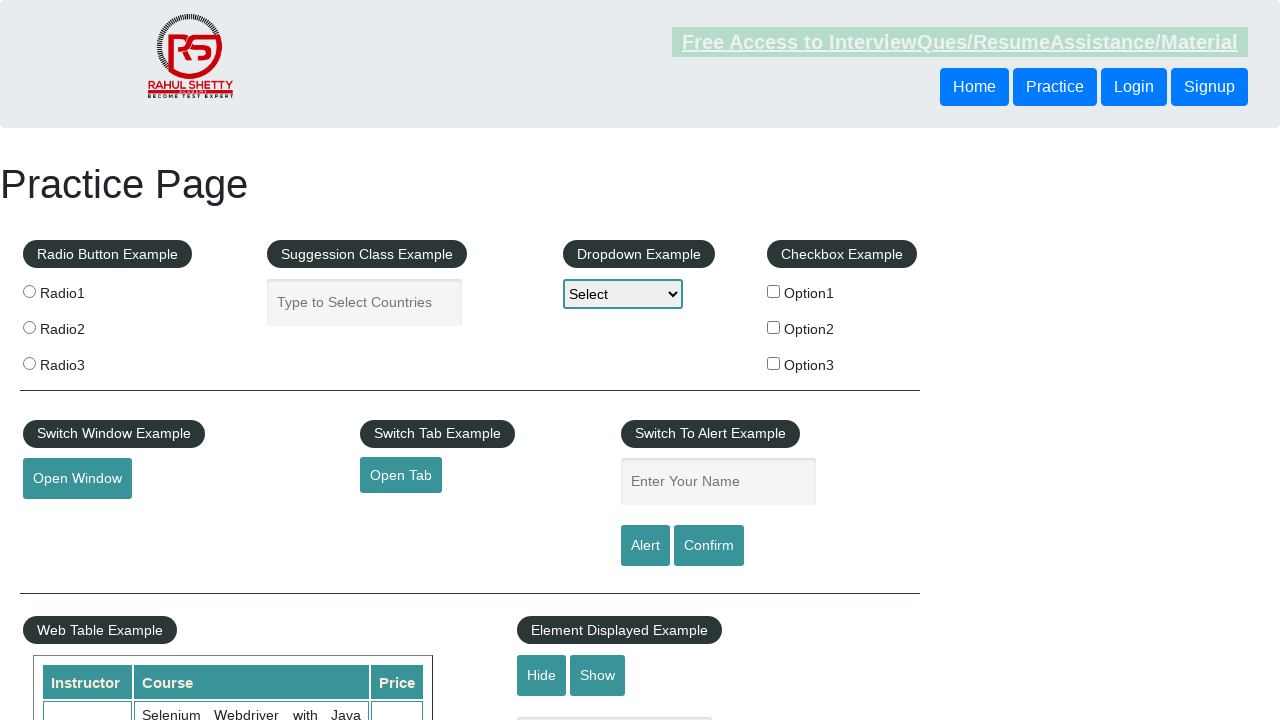

Set up dialog handler to dismiss confirmation dialogs
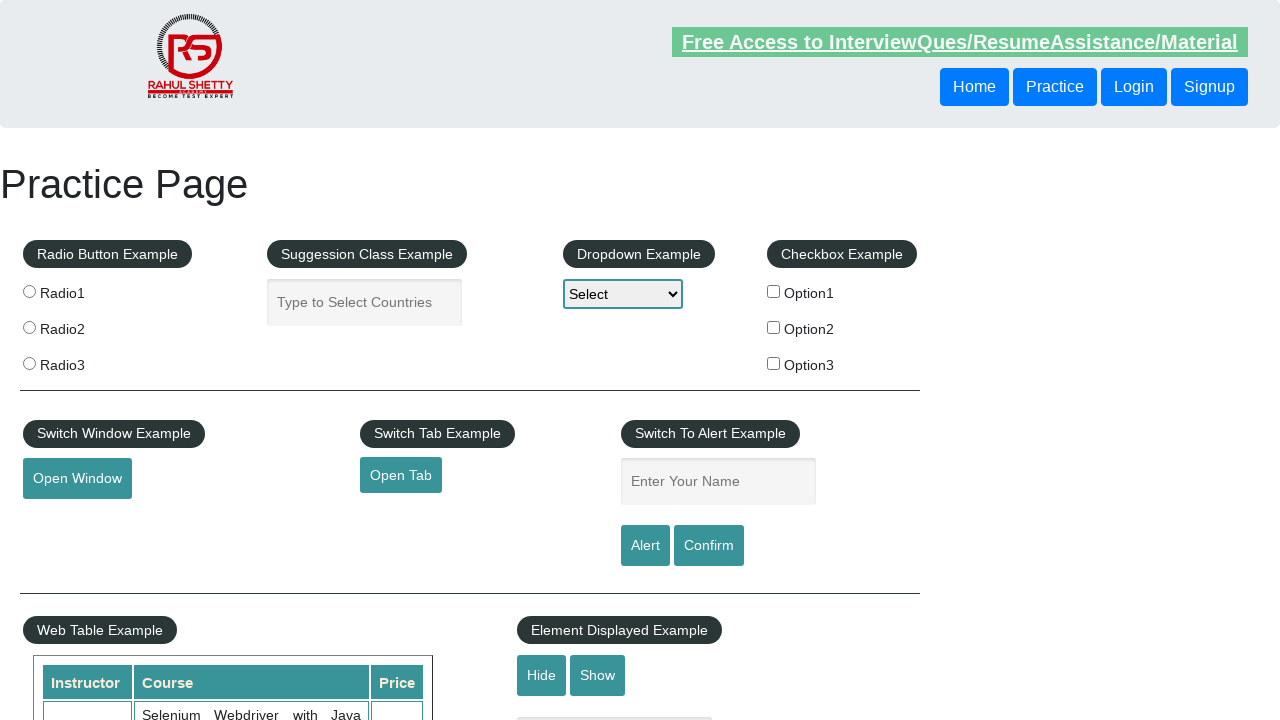

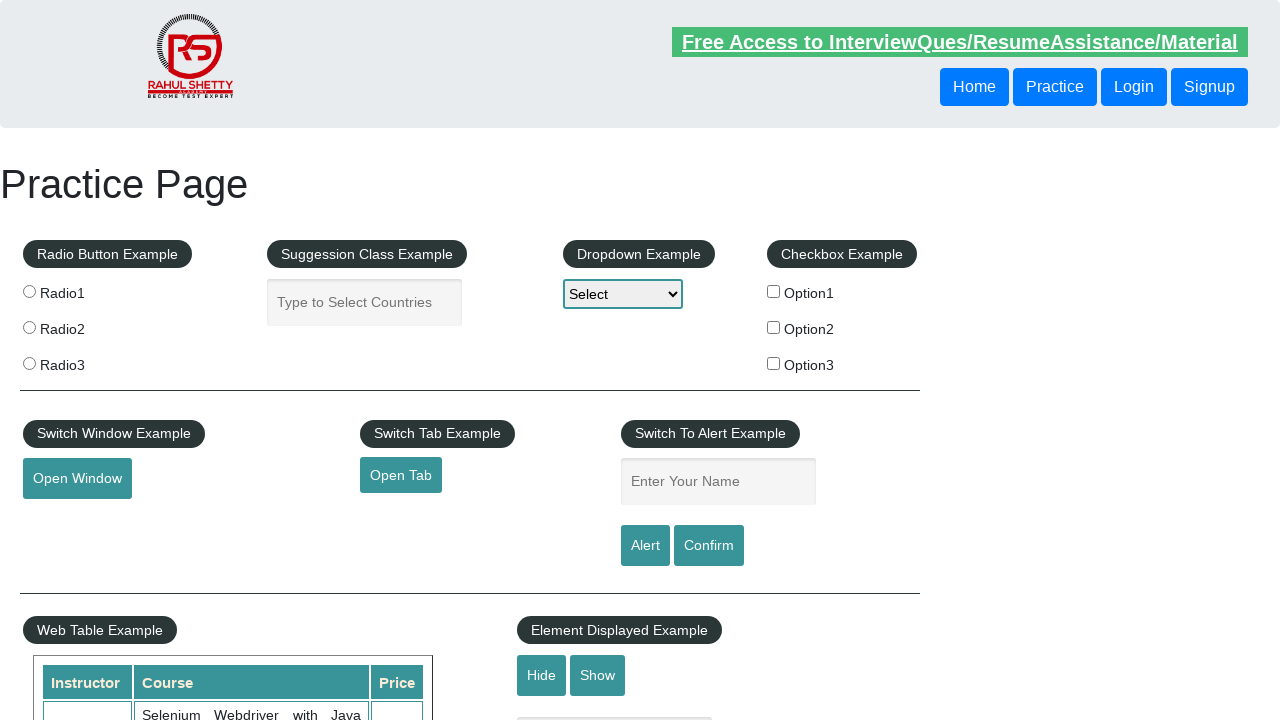